Tests dynamic controls by clicking a remove button and verifying that a message appears

Starting URL: https://the-internet.herokuapp.com/dynamic_controls

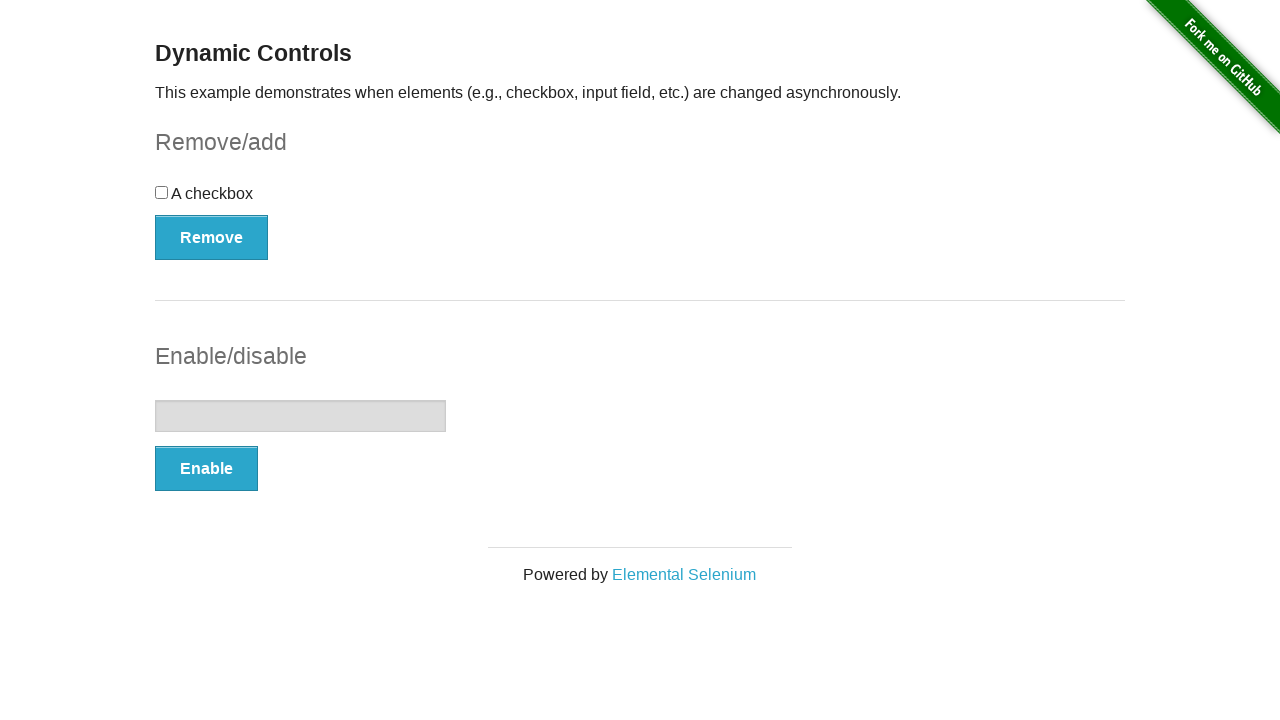

Clicked the remove button to trigger dynamic control removal at (212, 237) on xpath=//button[@autocomplete='off']
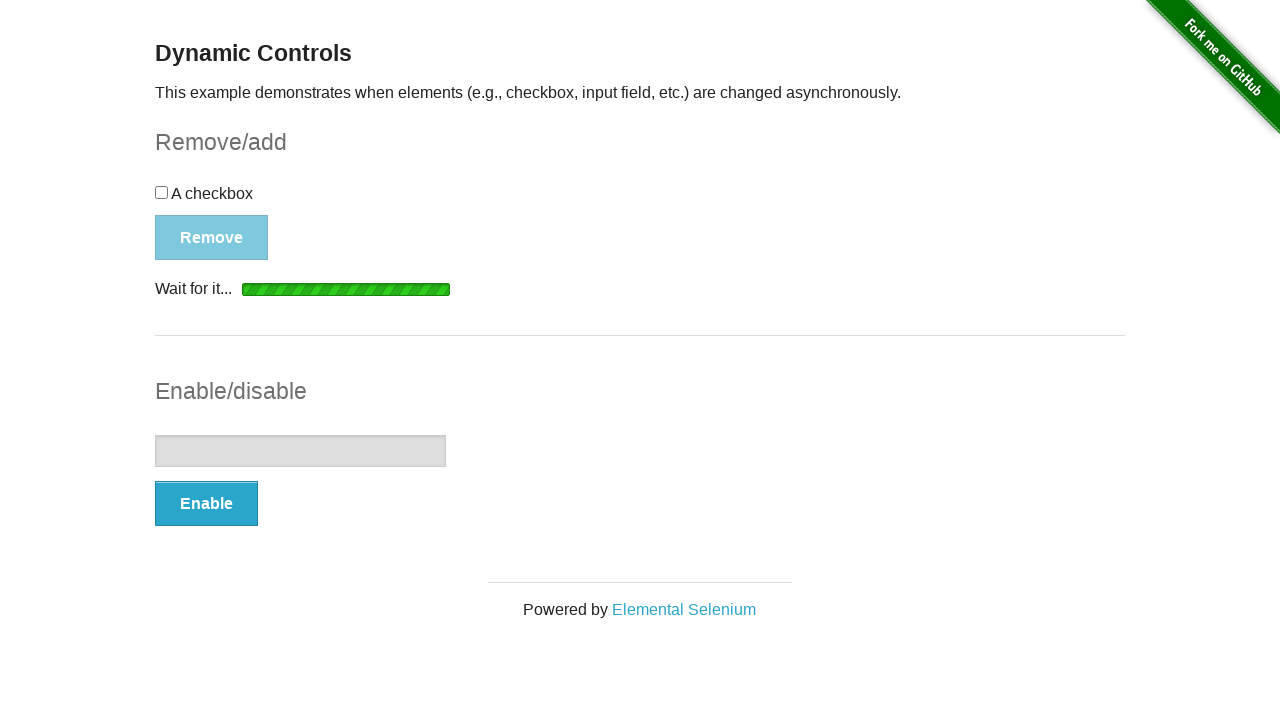

Message appeared confirming the control was removed
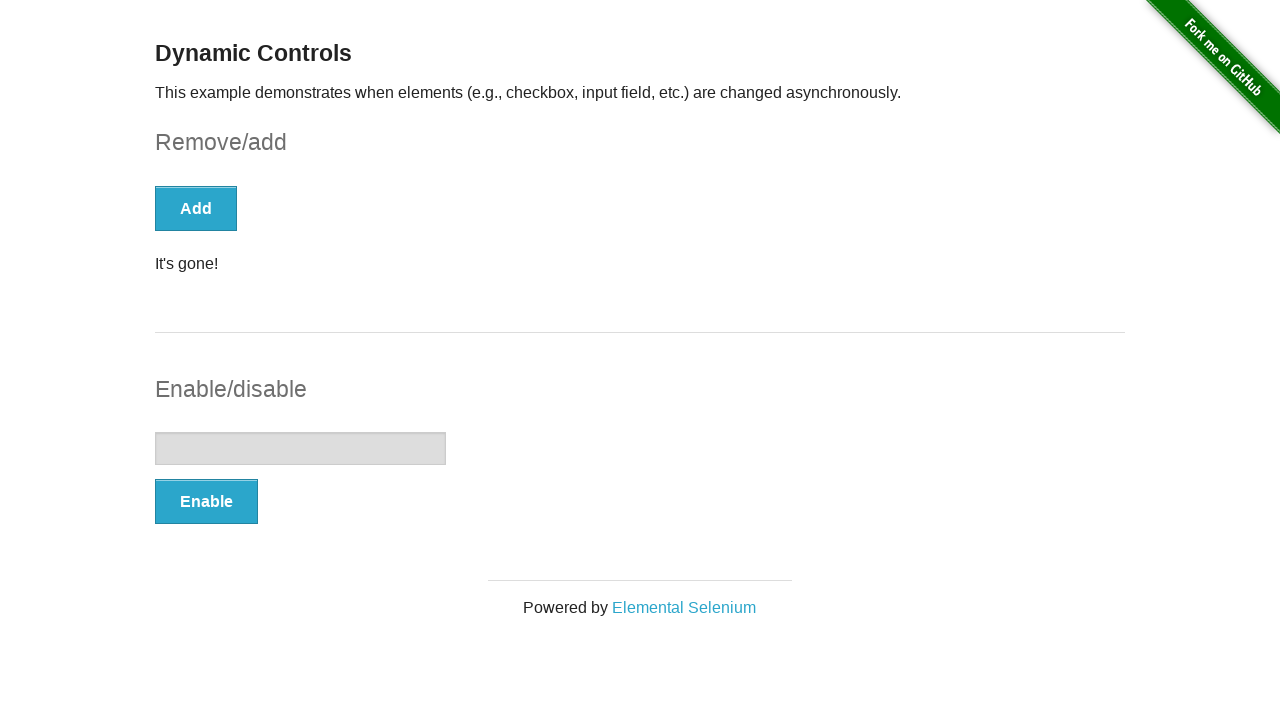

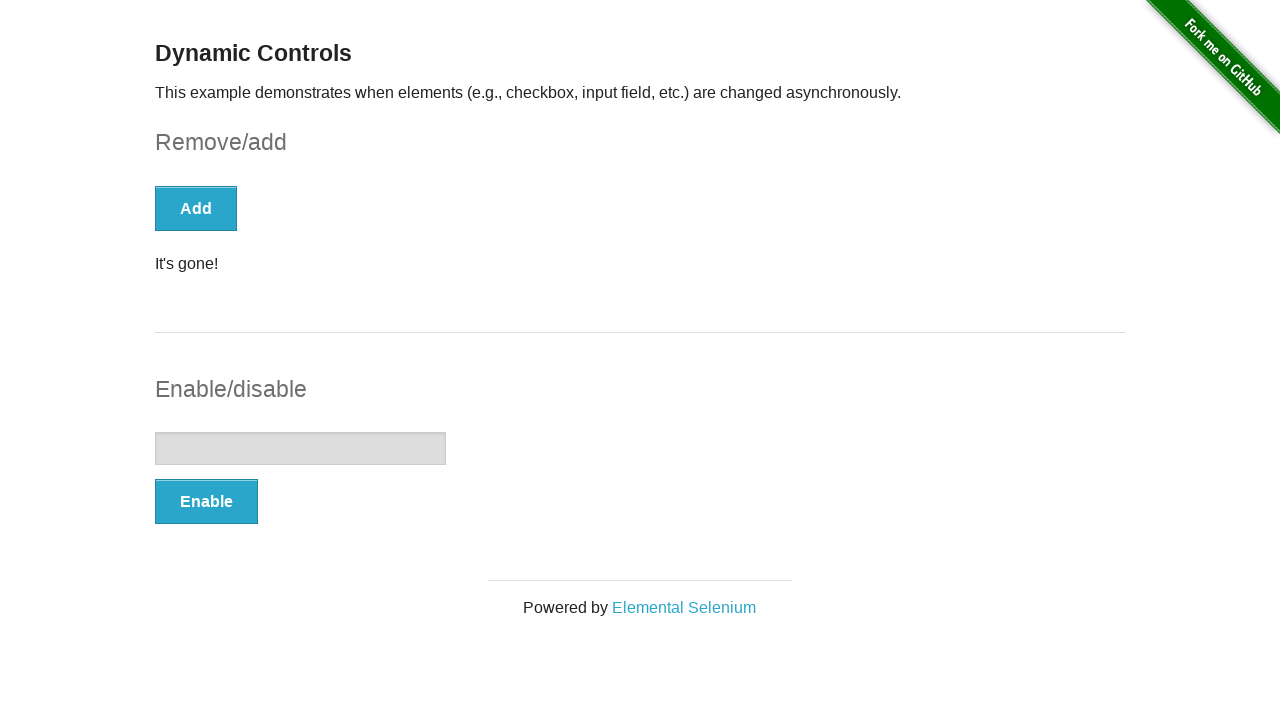